Tests dynamic loading functionality by clicking the Start button and waiting for "Hello World!" text to appear

Starting URL: https://the-internet.herokuapp.com/dynamic_loading/1

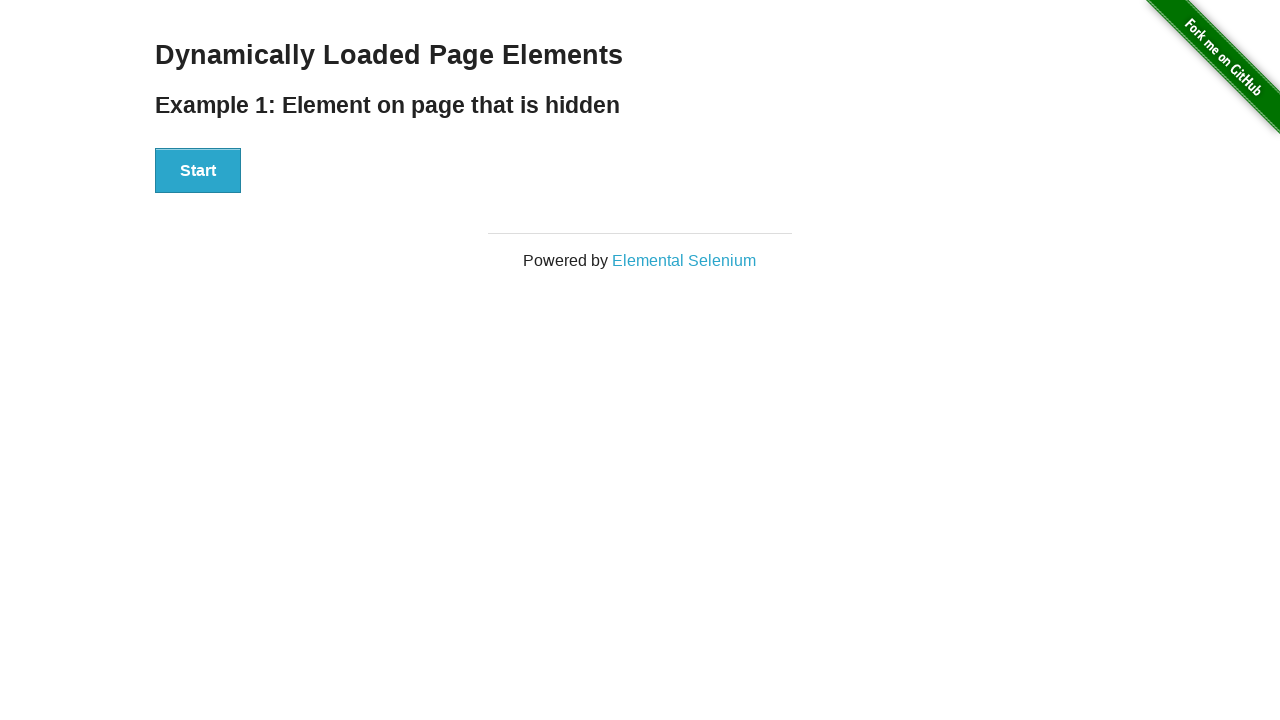

Clicked the Start button to initiate dynamic loading at (198, 171) on xpath=//div[@id='start']/button
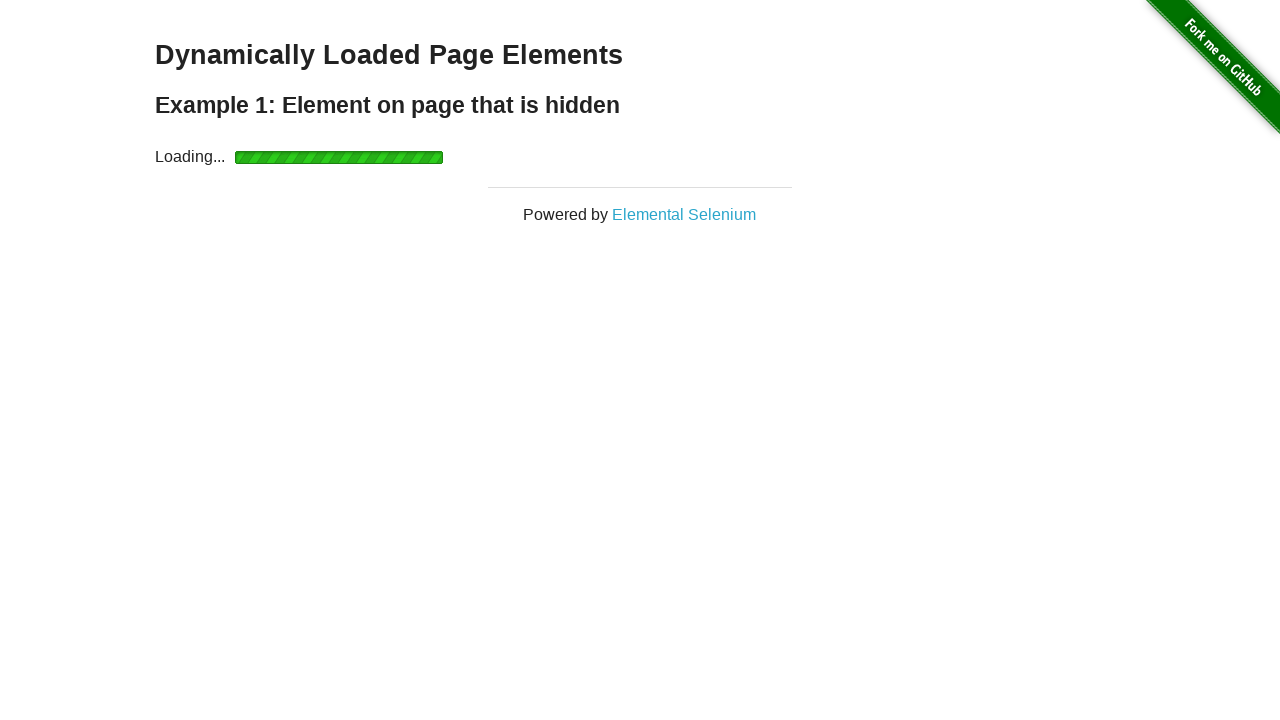

Waited for 'Hello World!' text to appear after dynamic loading completed
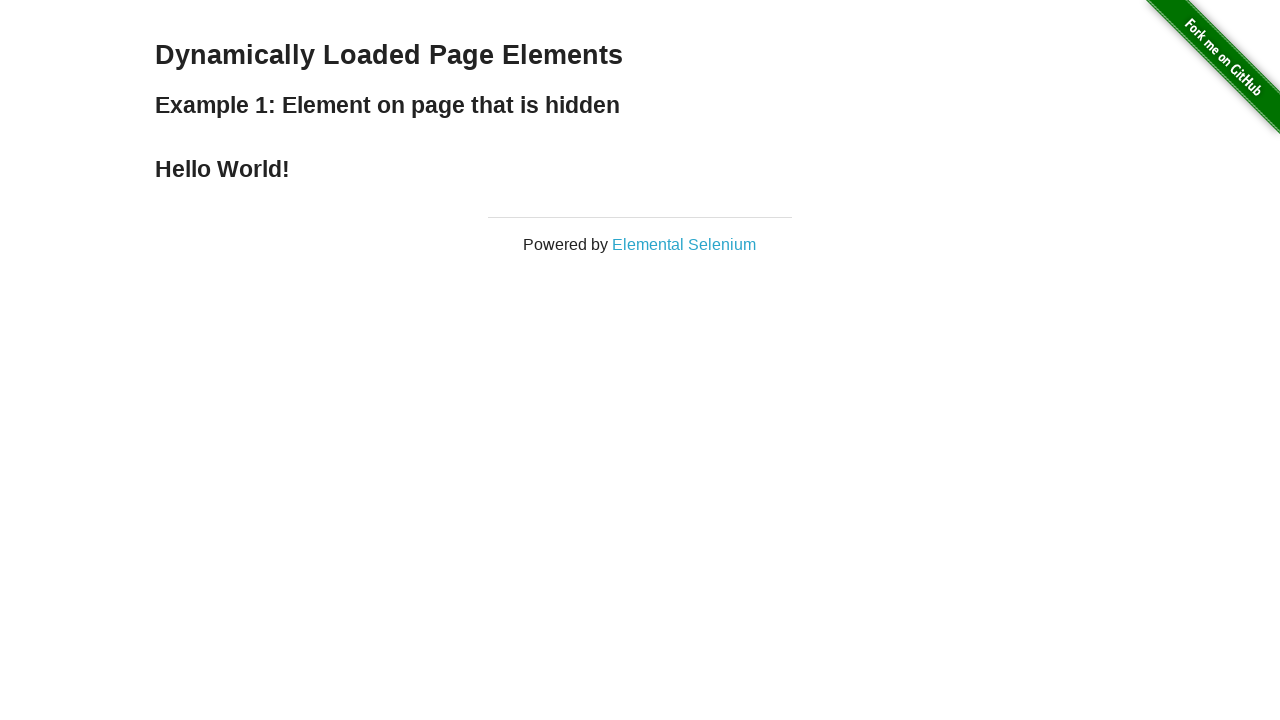

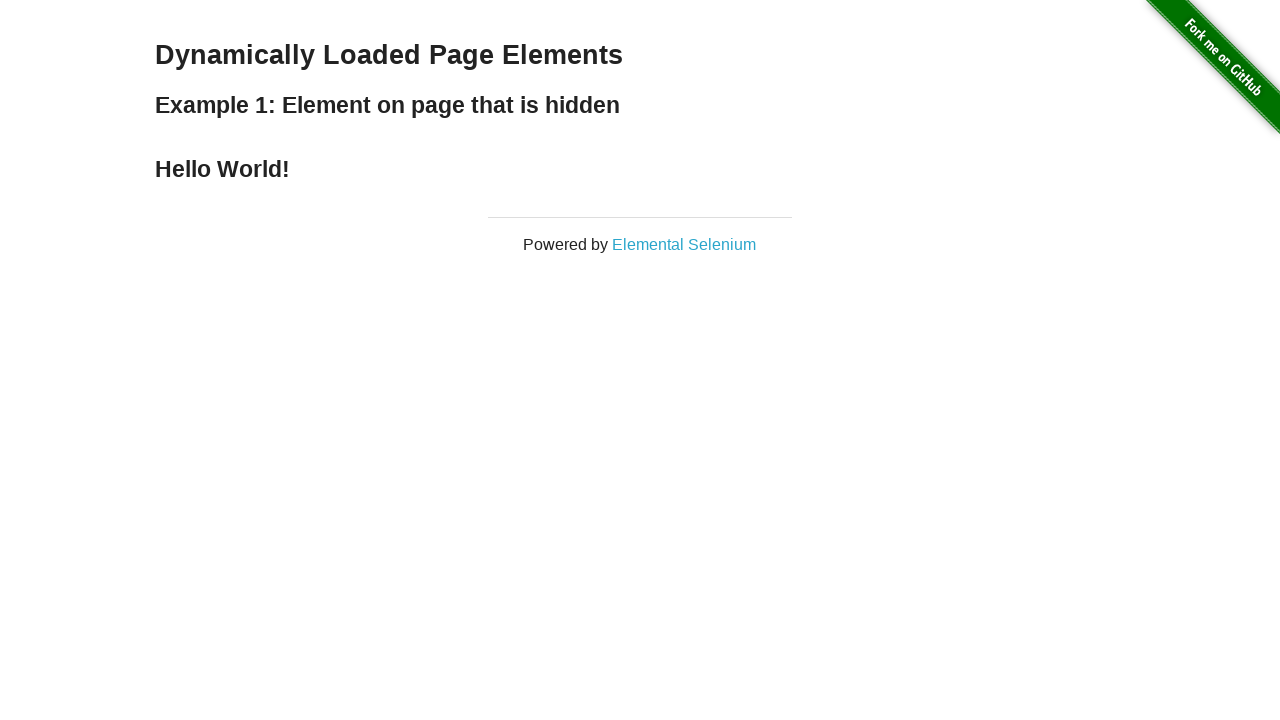